Tests passenger selection dropdown by opening it, incrementing adult count 4 times, and closing the dropdown

Starting URL: https://rahulshettyacademy.com/dropdownsPractise/

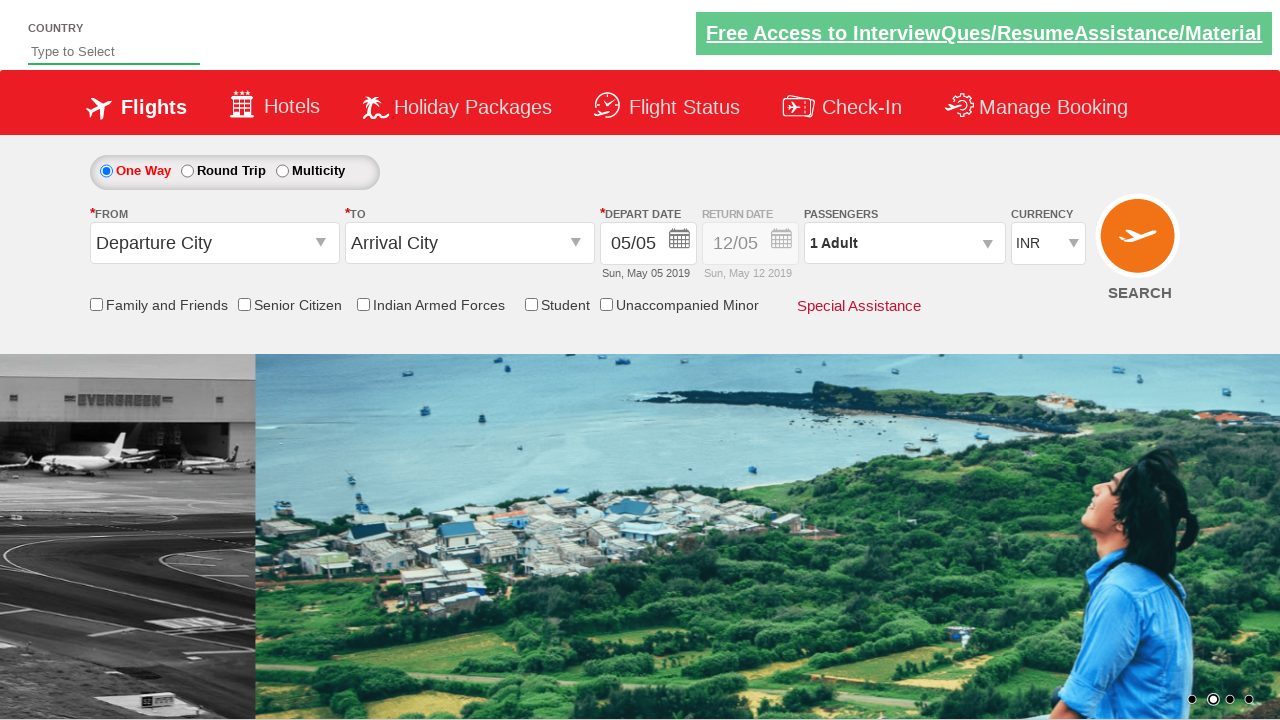

Clicked passenger info dropdown to open it at (904, 243) on #divpaxinfo
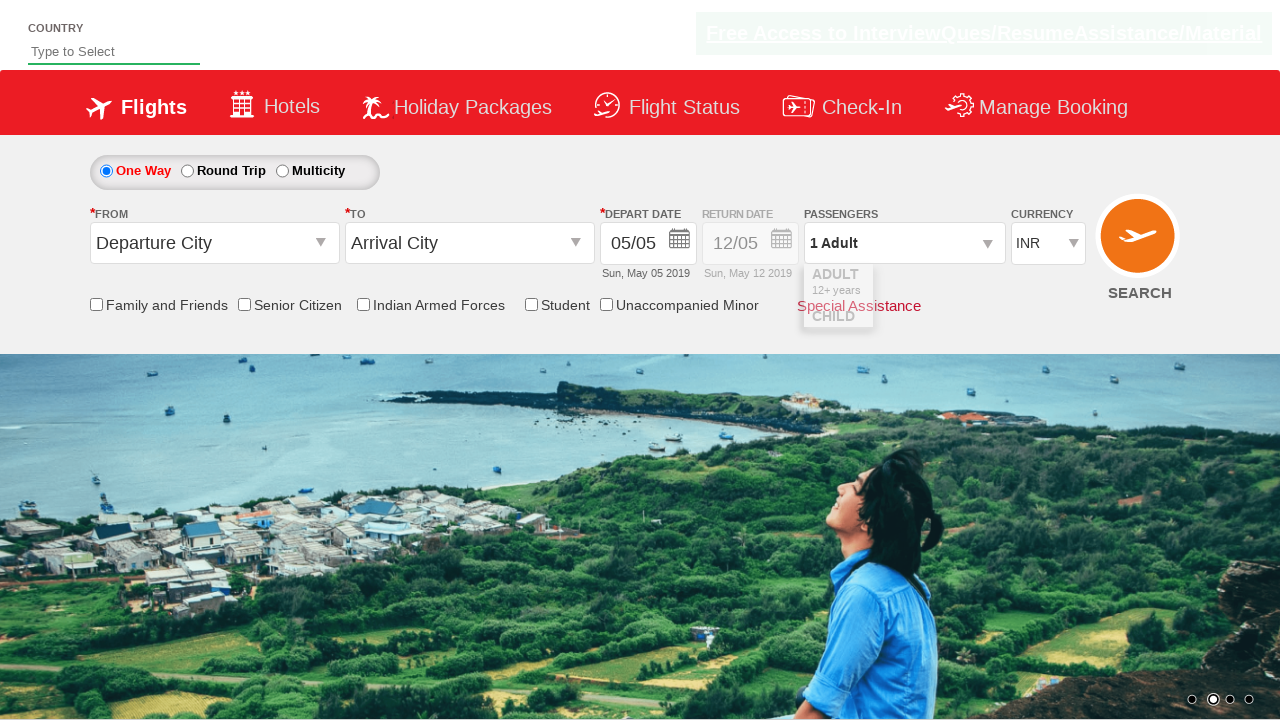

Waited for dropdown to be ready
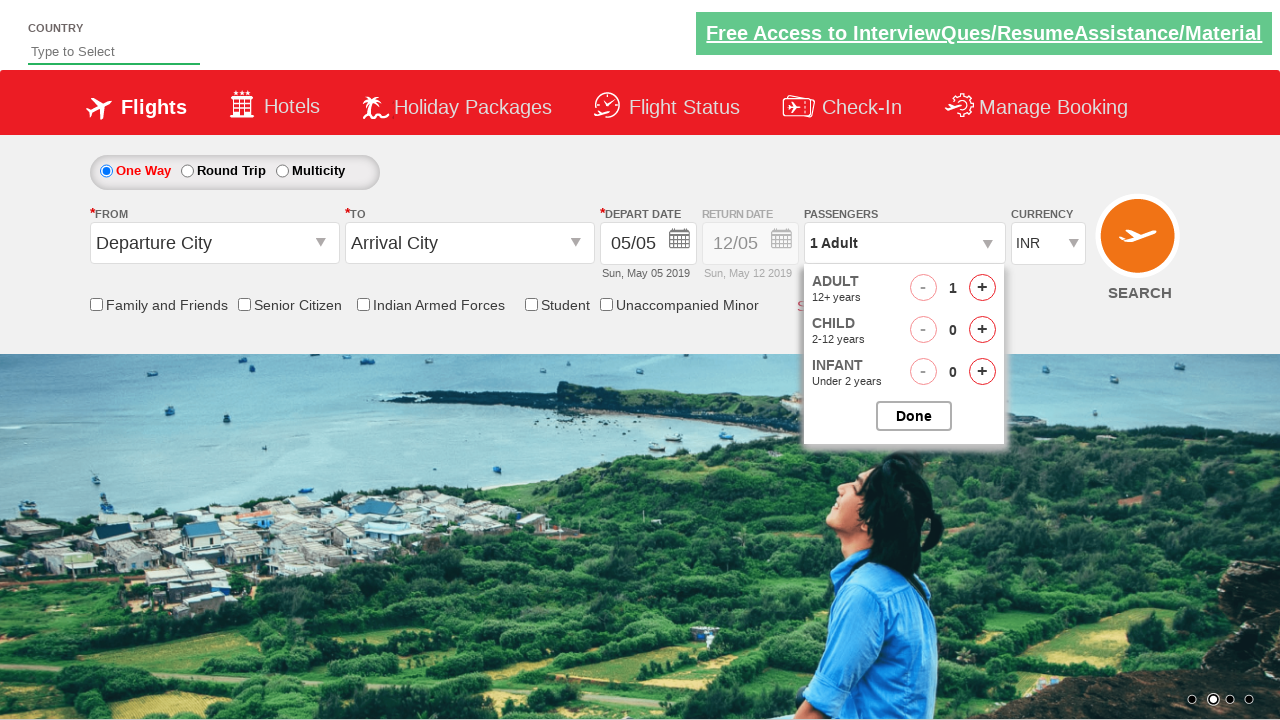

Clicked increment adult button (iteration 1 of 4) at (982, 288) on #hrefIncAdt
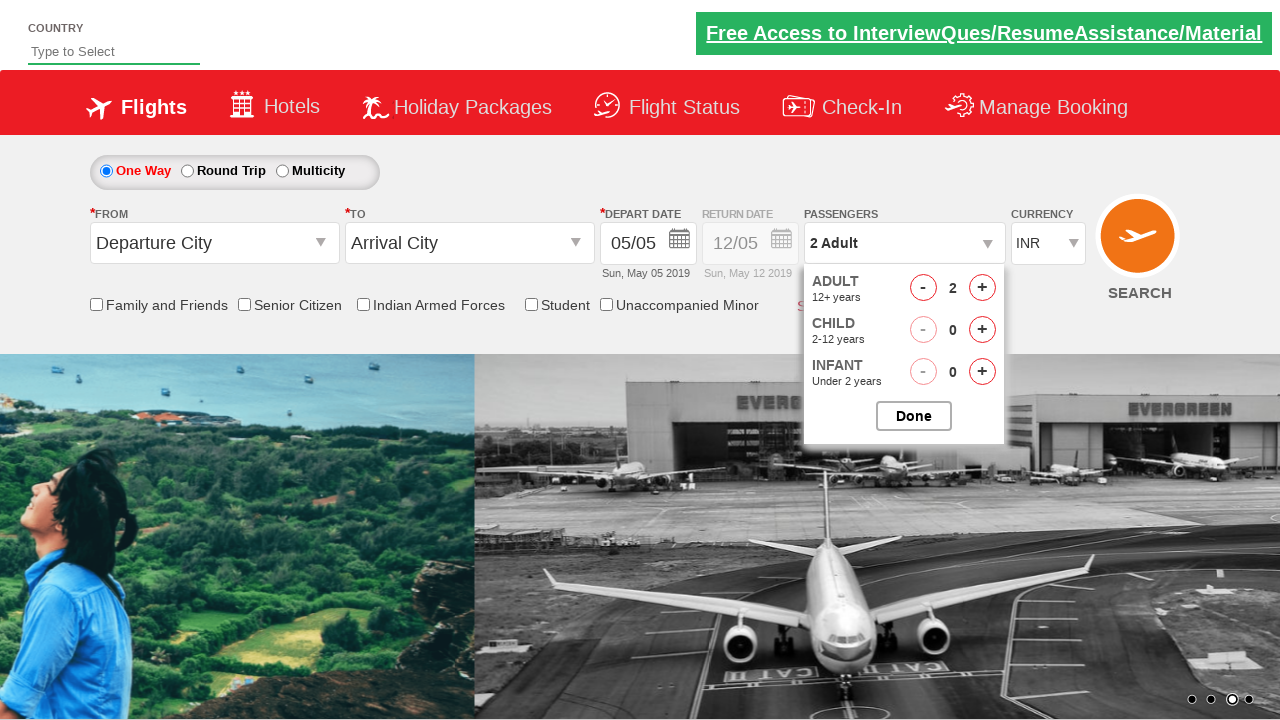

Clicked increment adult button (iteration 2 of 4) at (982, 288) on #hrefIncAdt
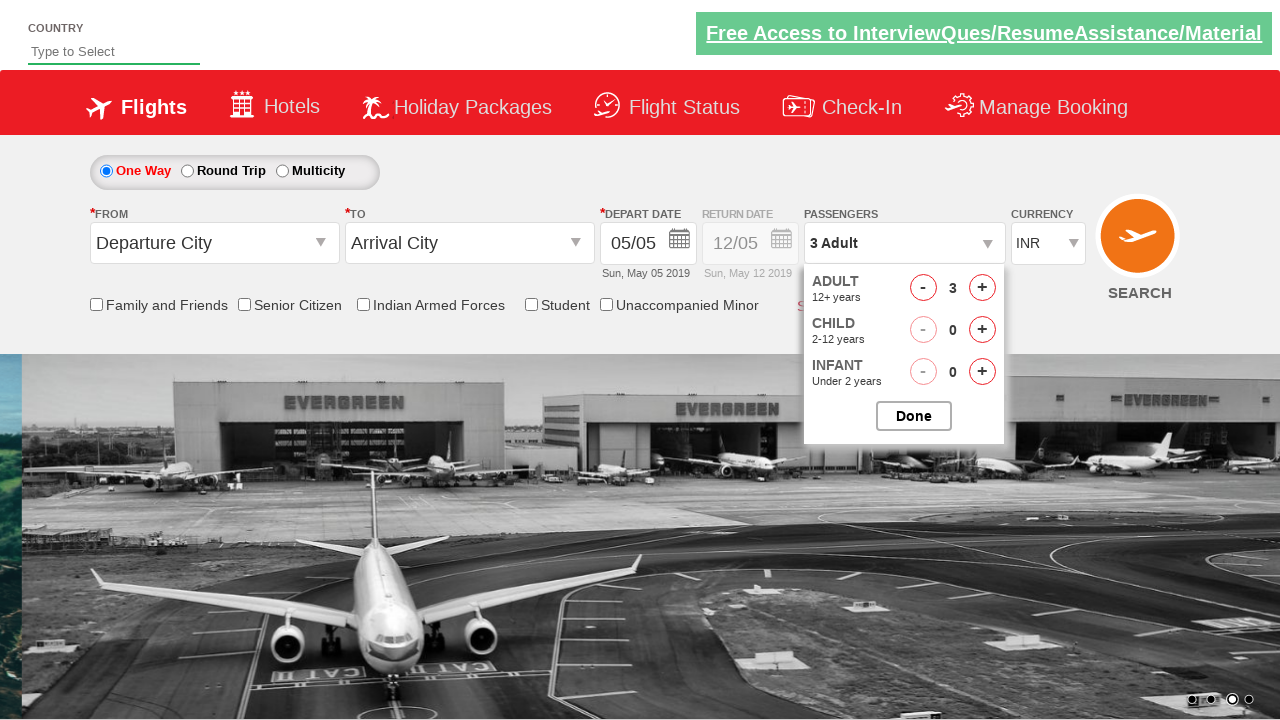

Clicked increment adult button (iteration 3 of 4) at (982, 288) on #hrefIncAdt
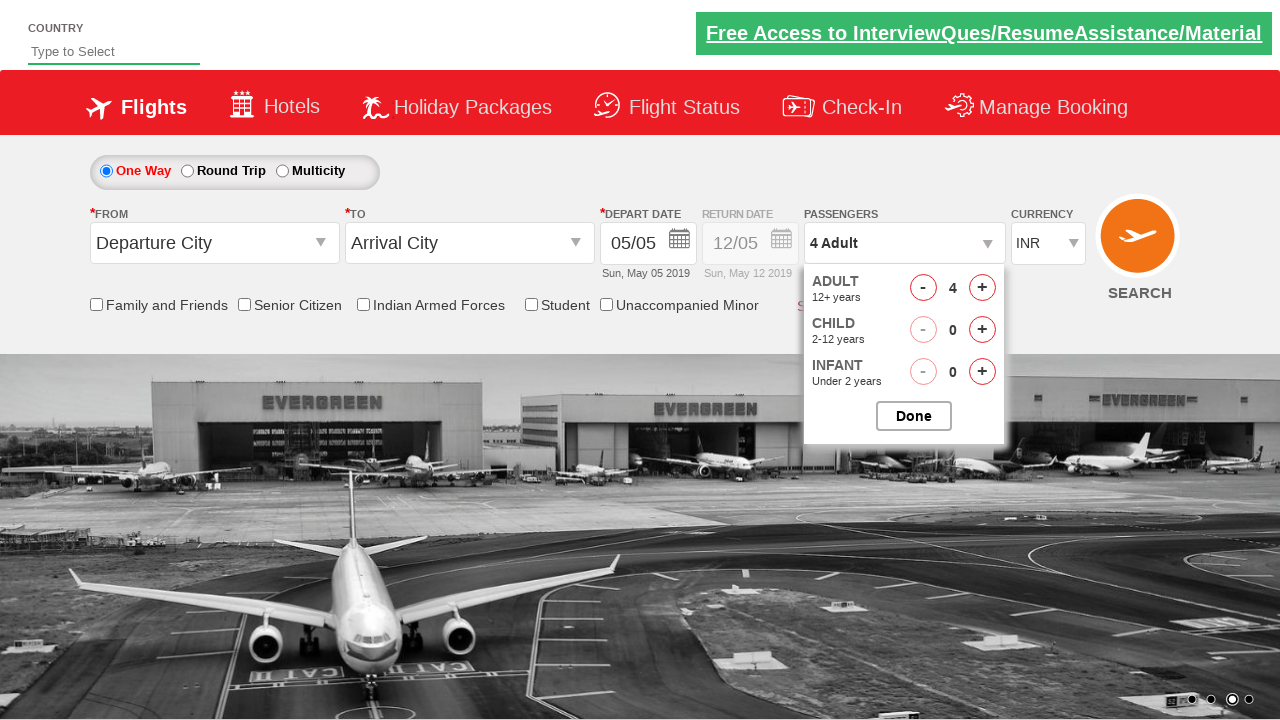

Clicked increment adult button (iteration 4 of 4) at (982, 288) on #hrefIncAdt
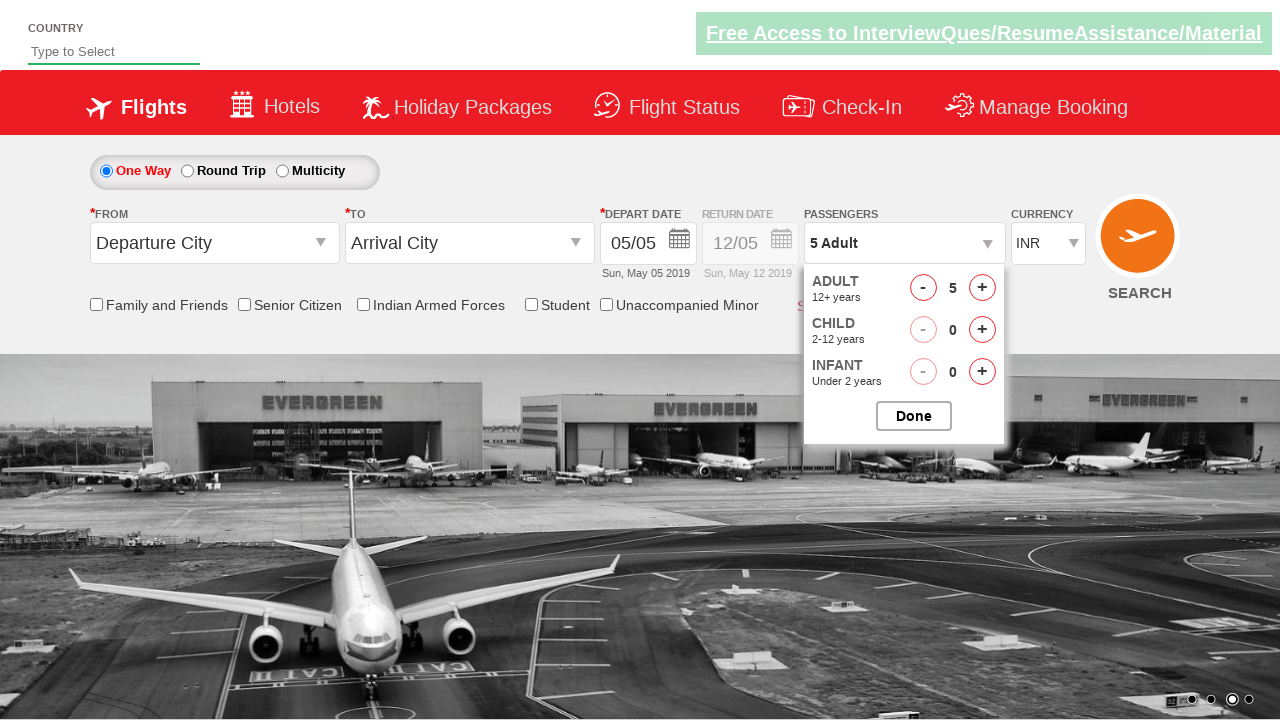

Clicked close button to close passenger selection dropdown at (914, 416) on #btnclosepaxoption
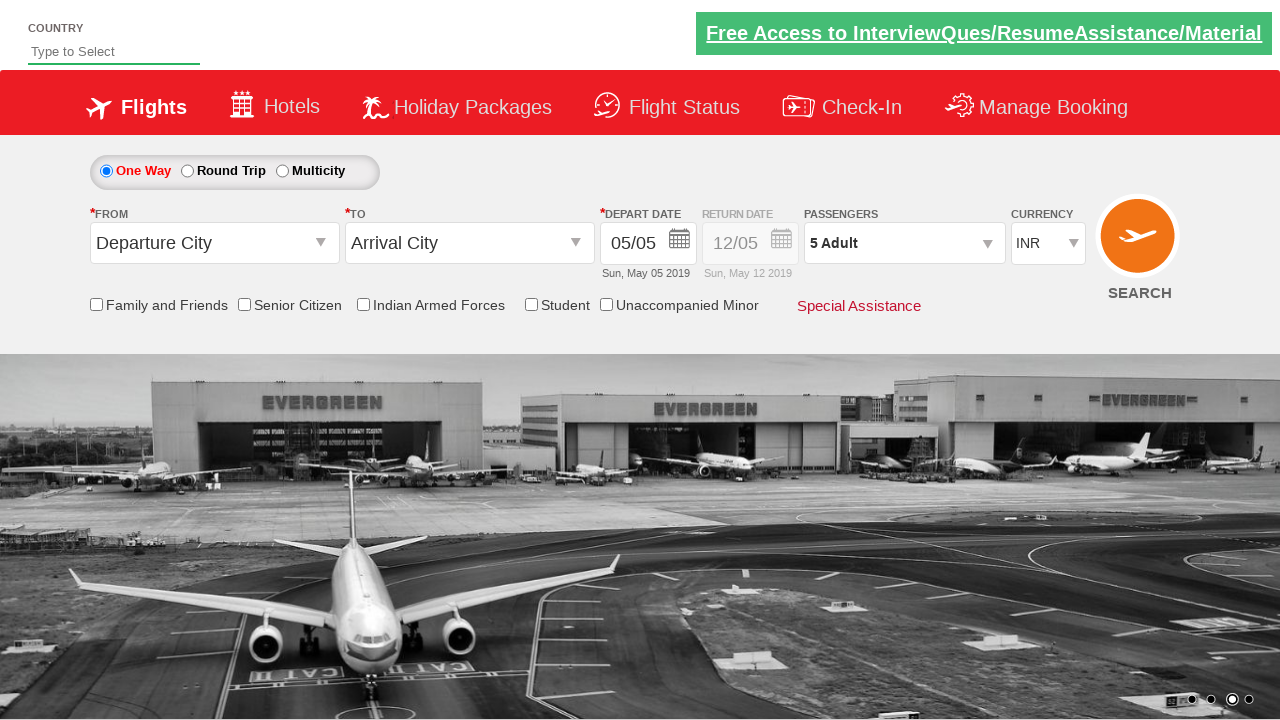

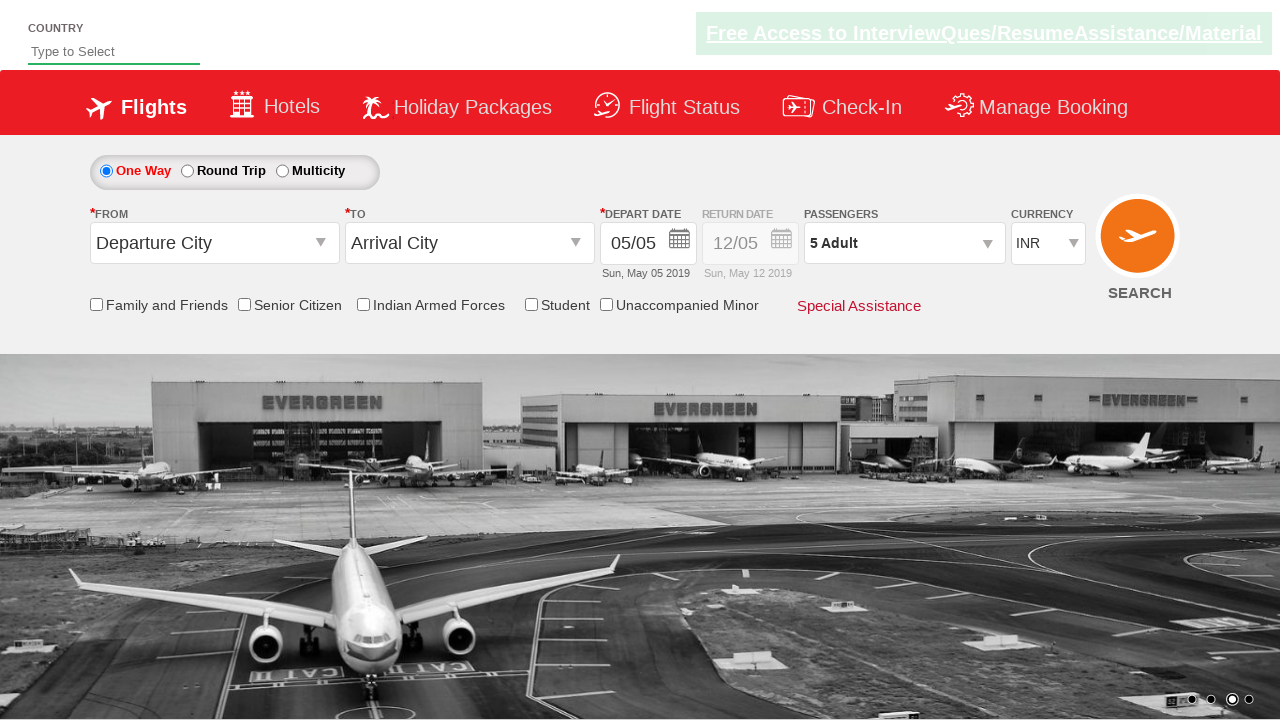